Tests an e-commerce site's product search and add-to-cart functionality by searching for products containing "ca" and adding specific items to cart

Starting URL: https://rahulshettyacademy.com/seleniumPractise/#/

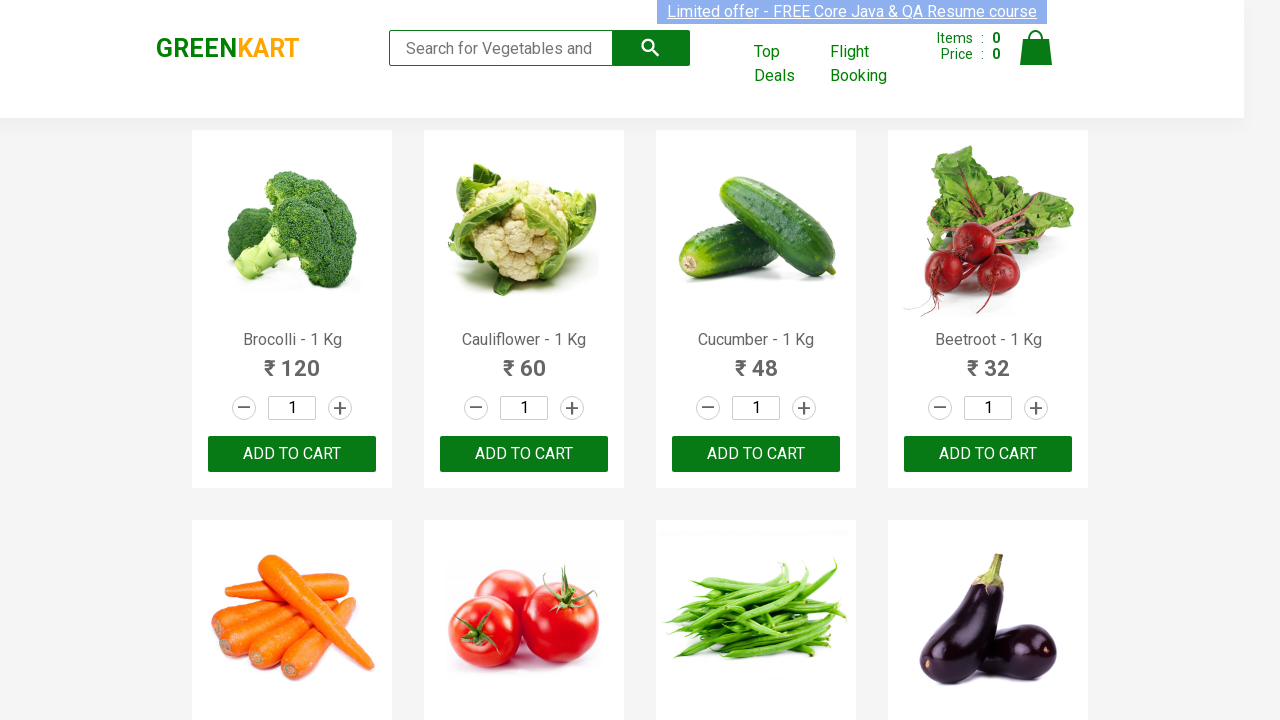

Filled search keyword field with 'ca' on .search-keyword
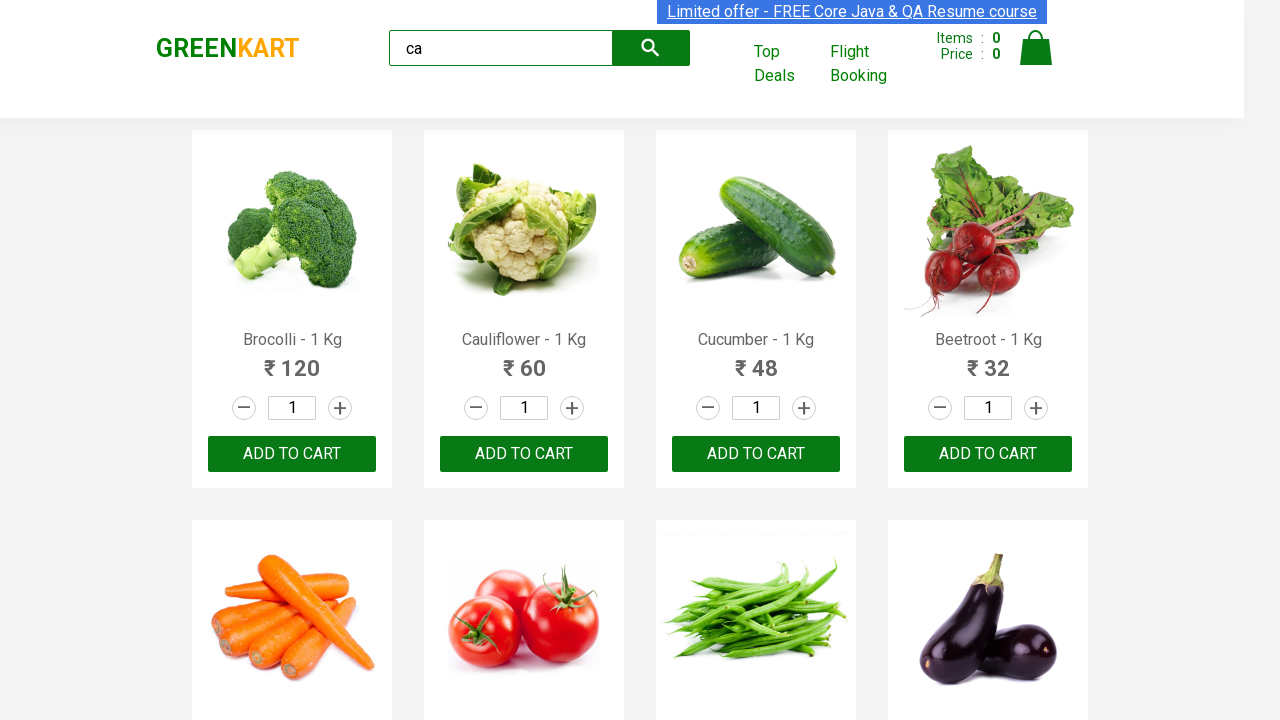

Waited 2 seconds for products to filter
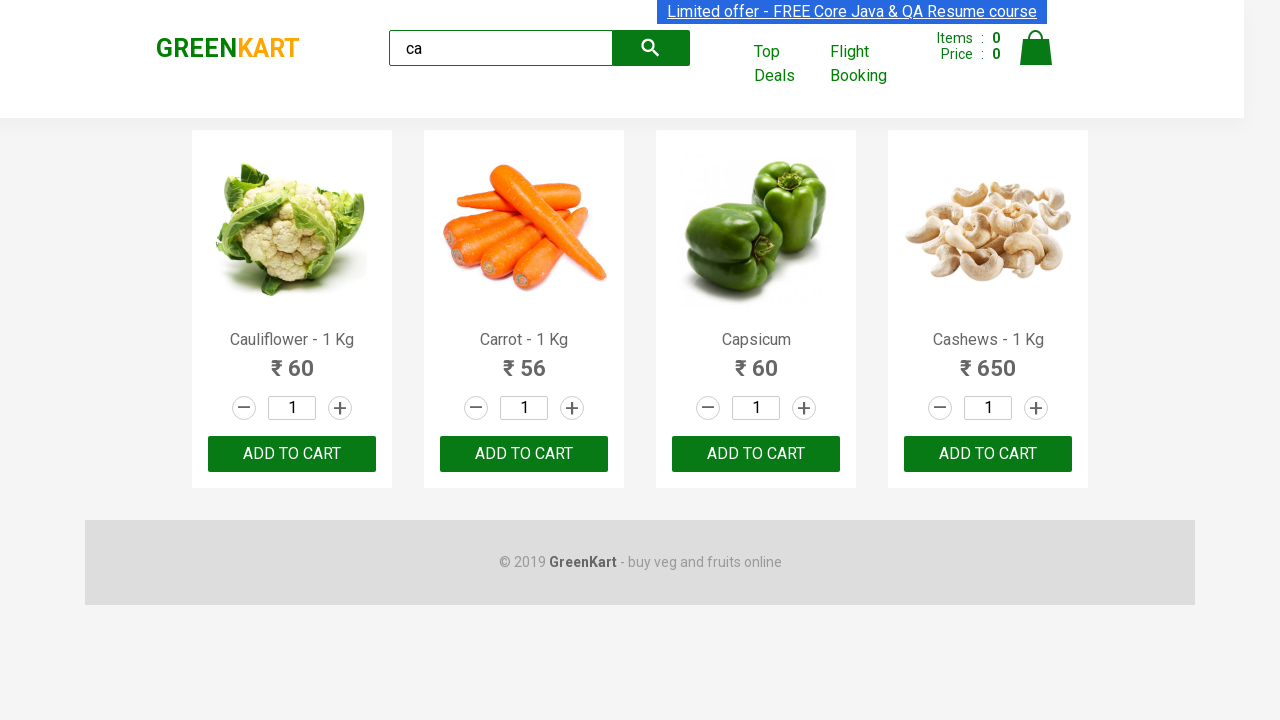

Verified that 4 products are visible after filtering
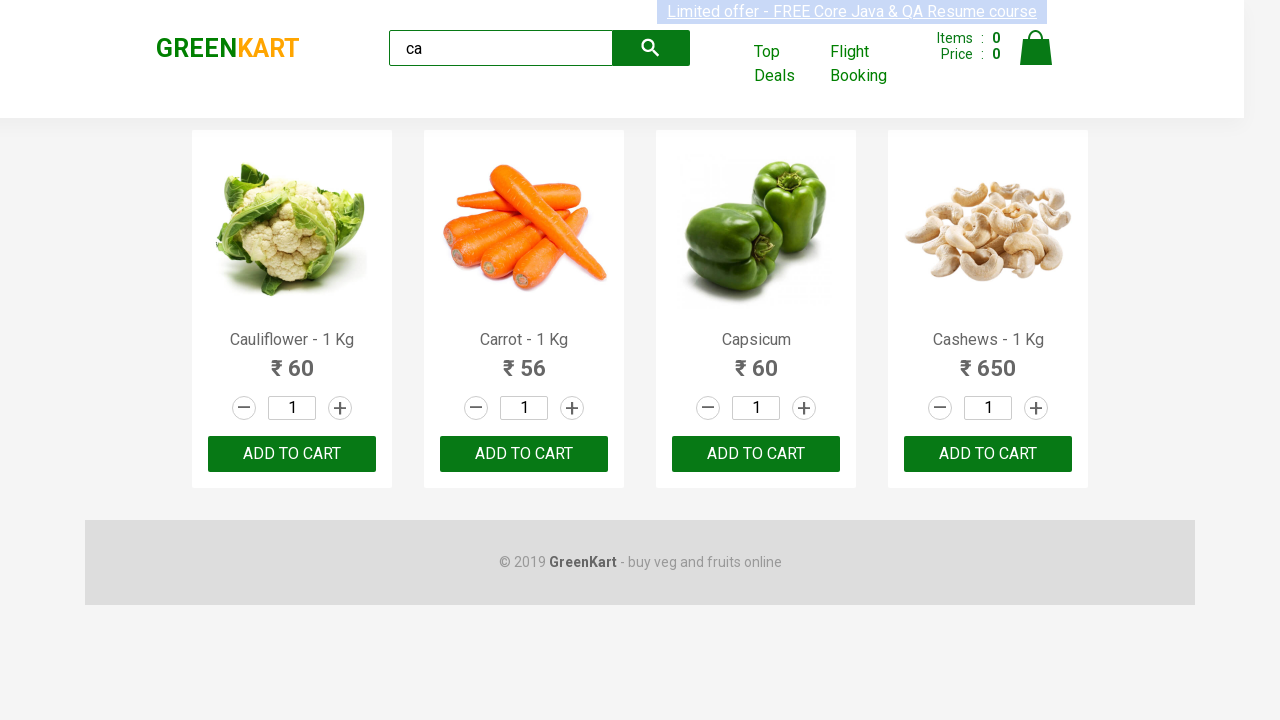

Verified that 4 products exist in the products container
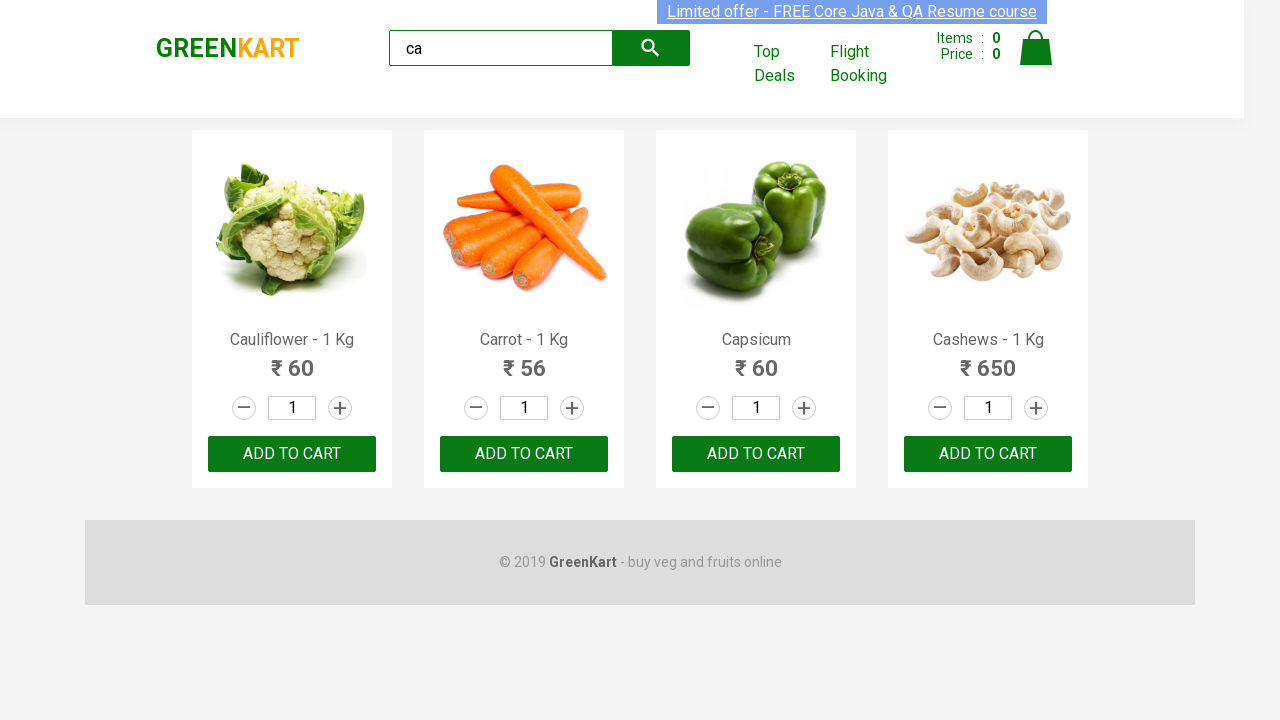

Clicked 'Add to Cart' button for the third product at (756, 454) on :nth-child(3) > .product-action > button
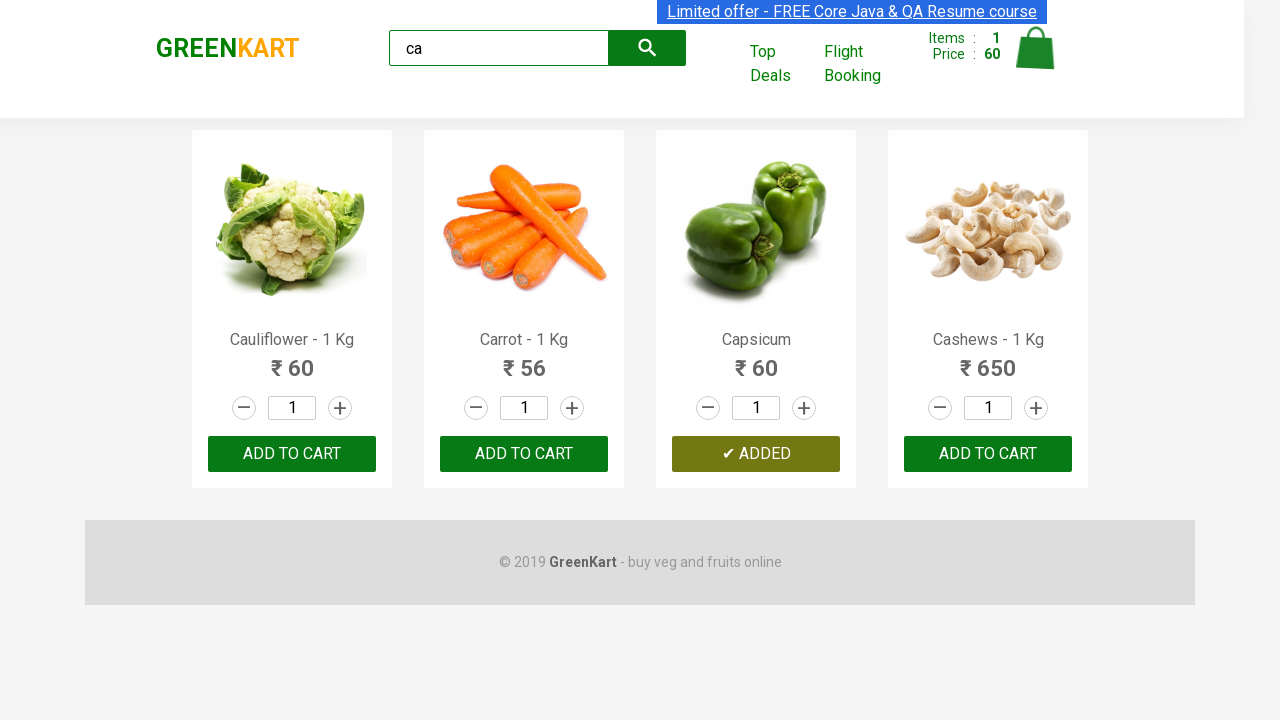

Clicked 'ADD TO CART' text button for product at index 2 at (756, 454) on .products >> .product >> nth=2 >> internal:text="ADD TO CART"i
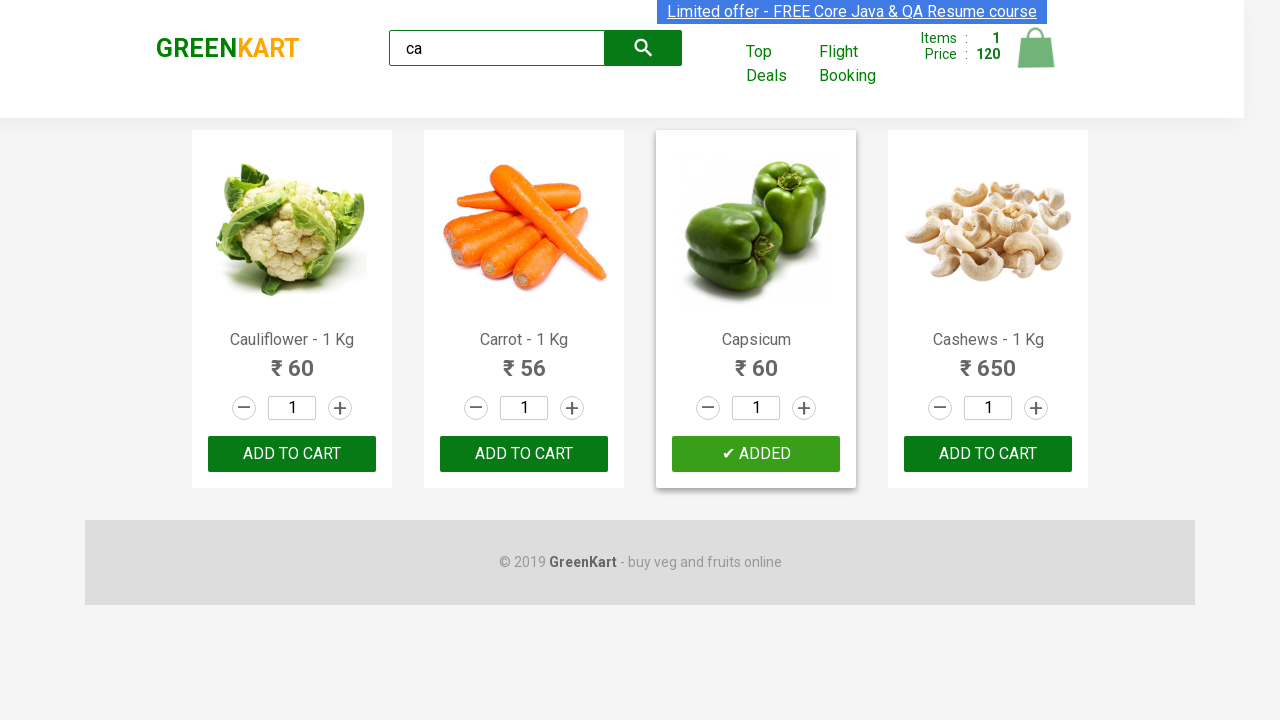

Found and clicked 'Add to Cart' button for Cashews product at (988, 454) on .products >> .product >> nth=3 >> button
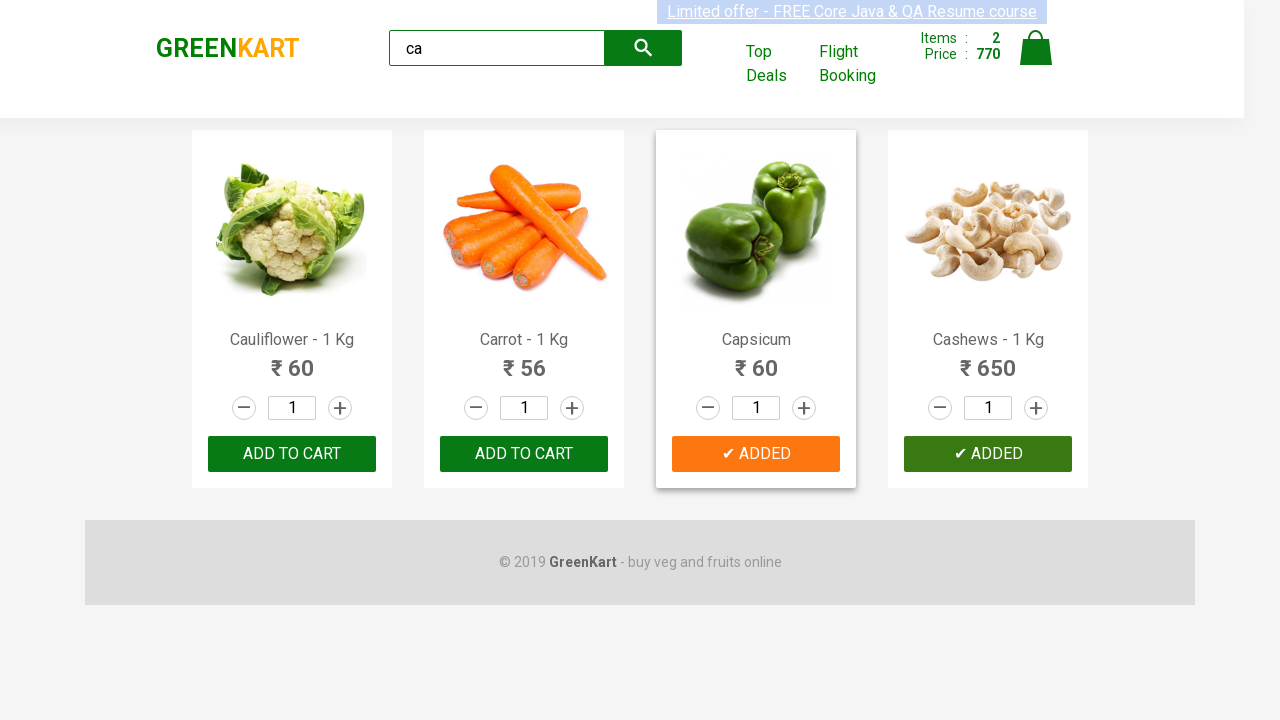

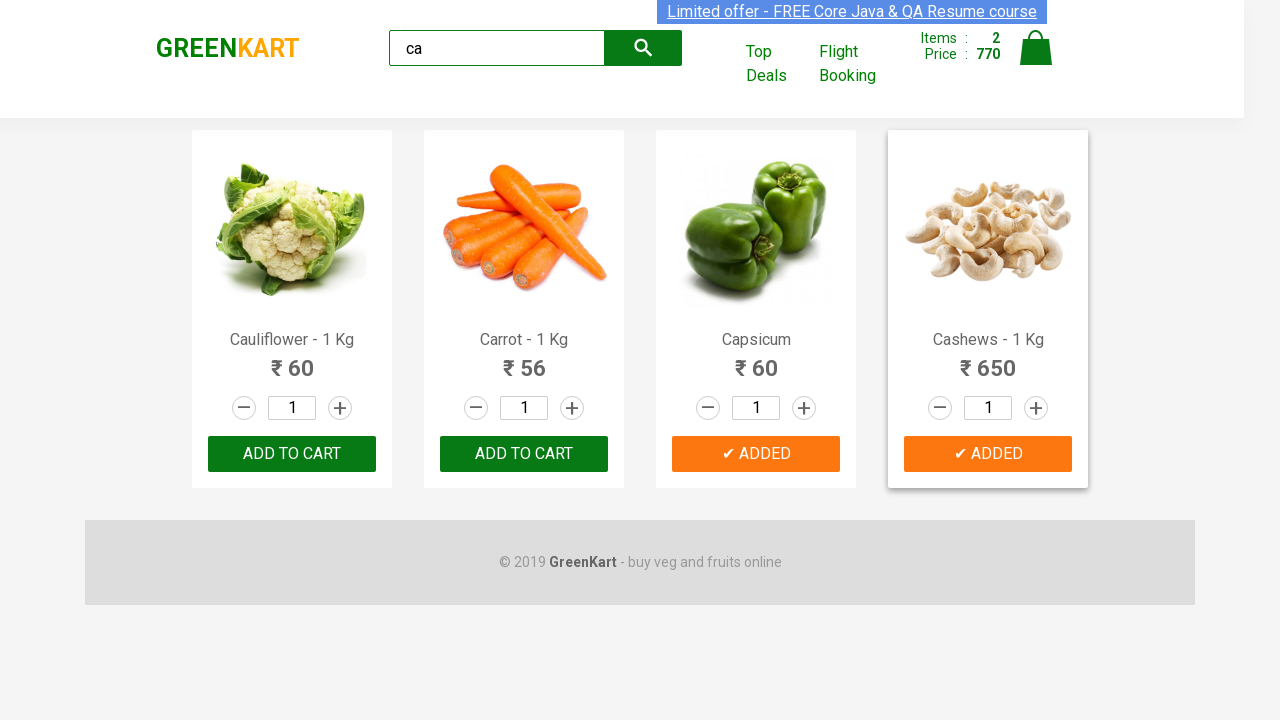